Tests dynamic loading functionality by clicking Start button and verifying that 'Hello World!' text appears after loading

Starting URL: https://the-internet.herokuapp.com/dynamic_loading/1

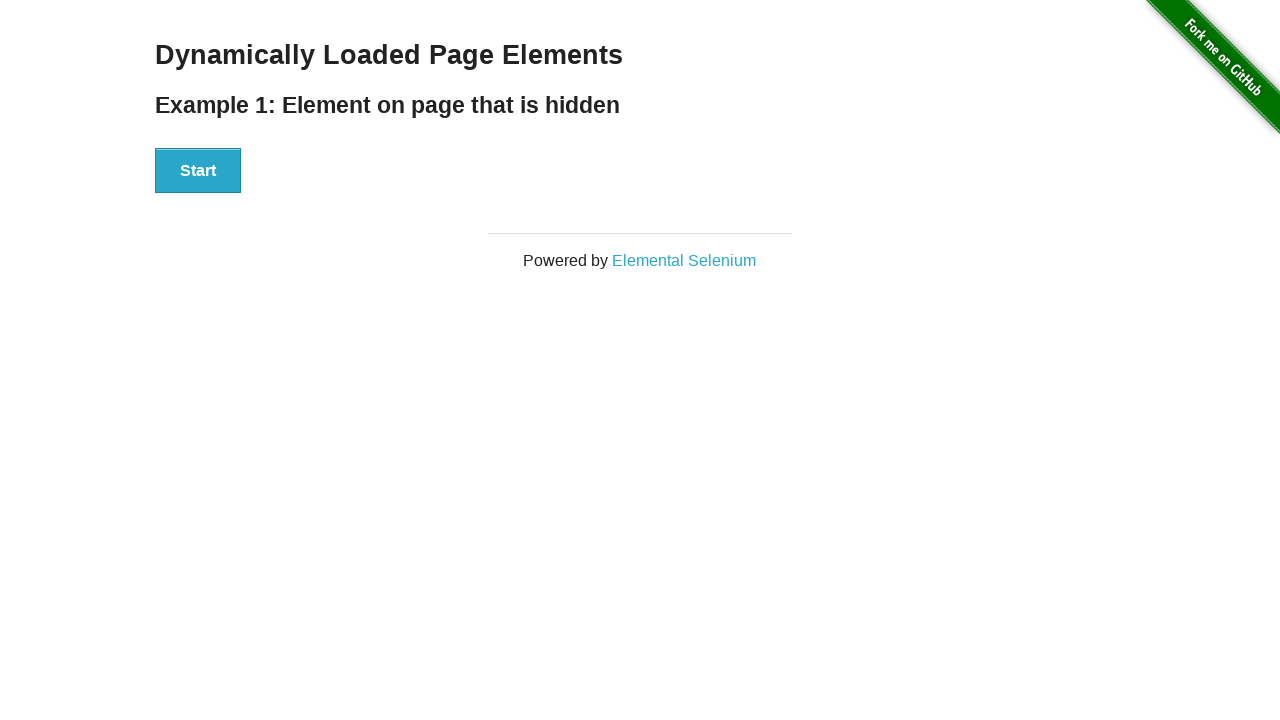

Navigated to dynamic loading test page
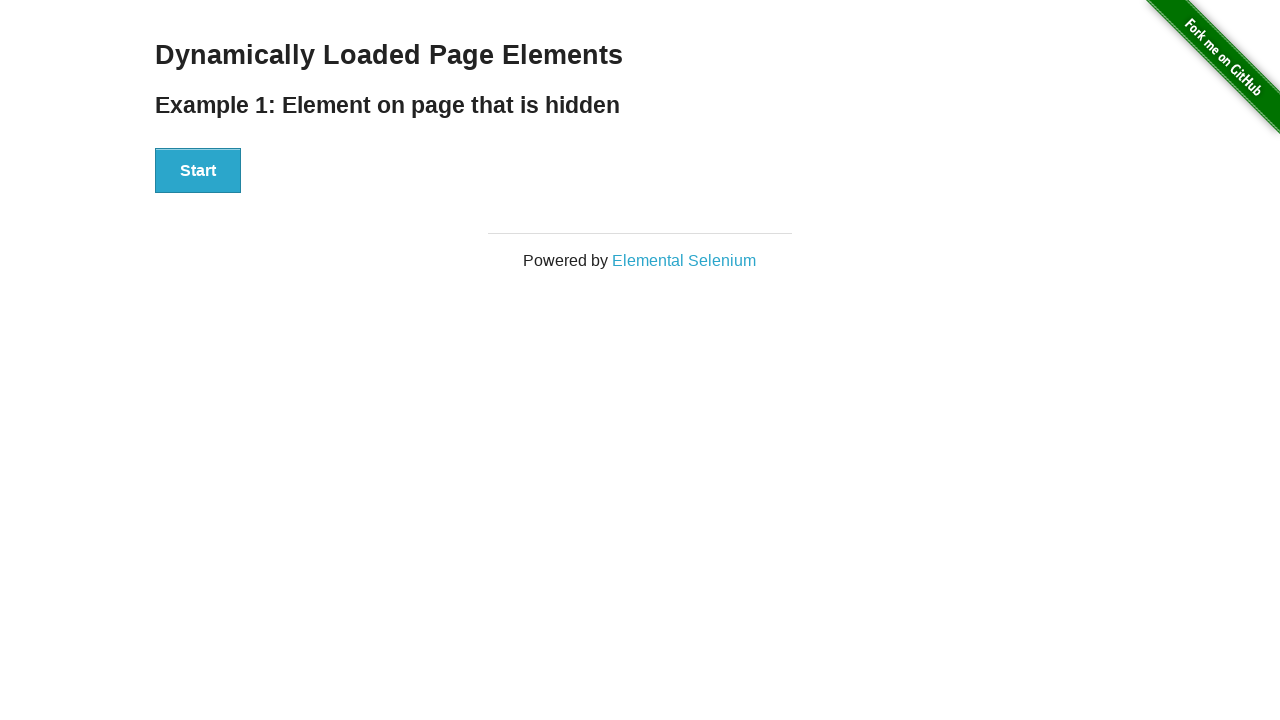

Clicked Start button to trigger dynamic loading at (198, 171) on xpath=//button[.='Start']
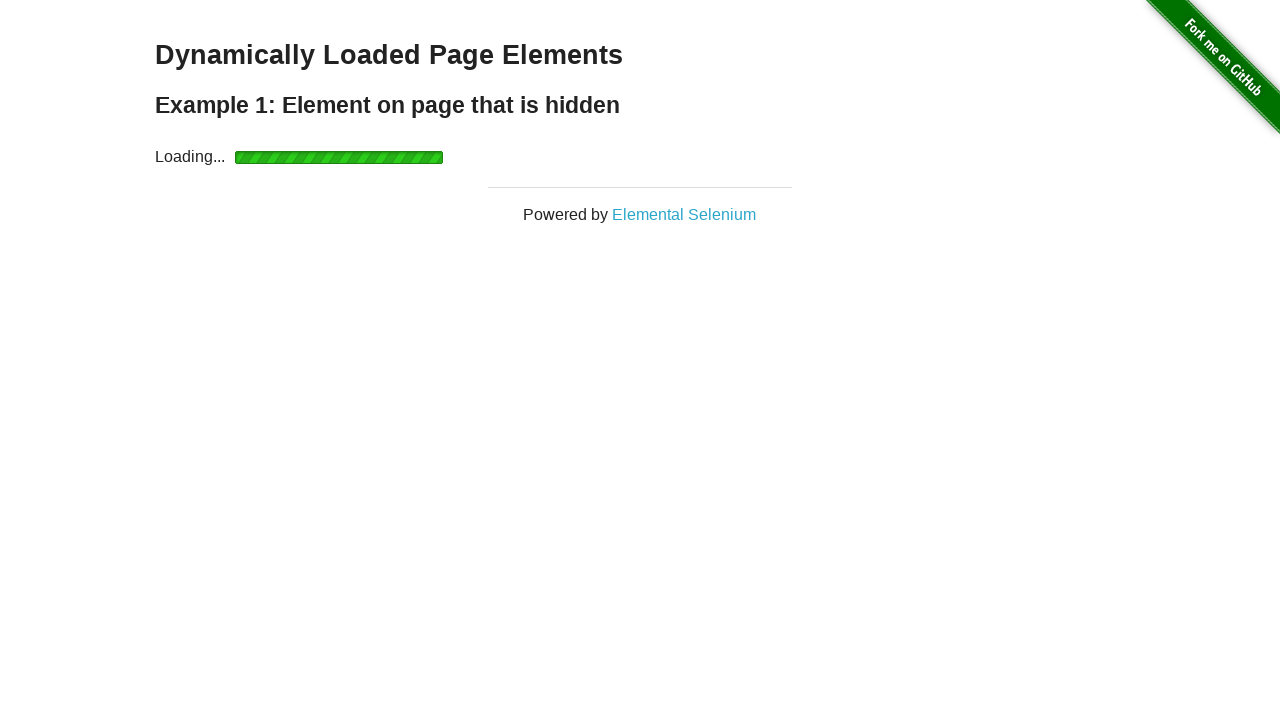

Waited for 'Hello World!' text to become visible after loading
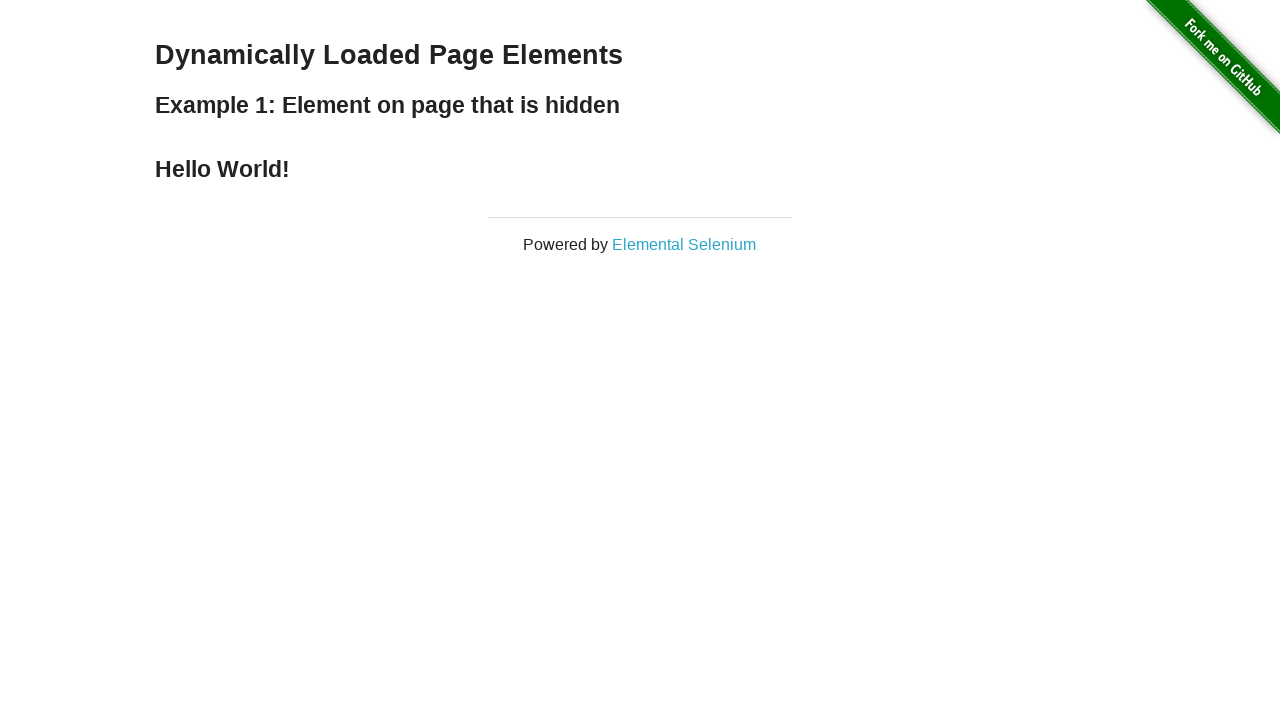

Verified 'Hello World!' text is displayed correctly
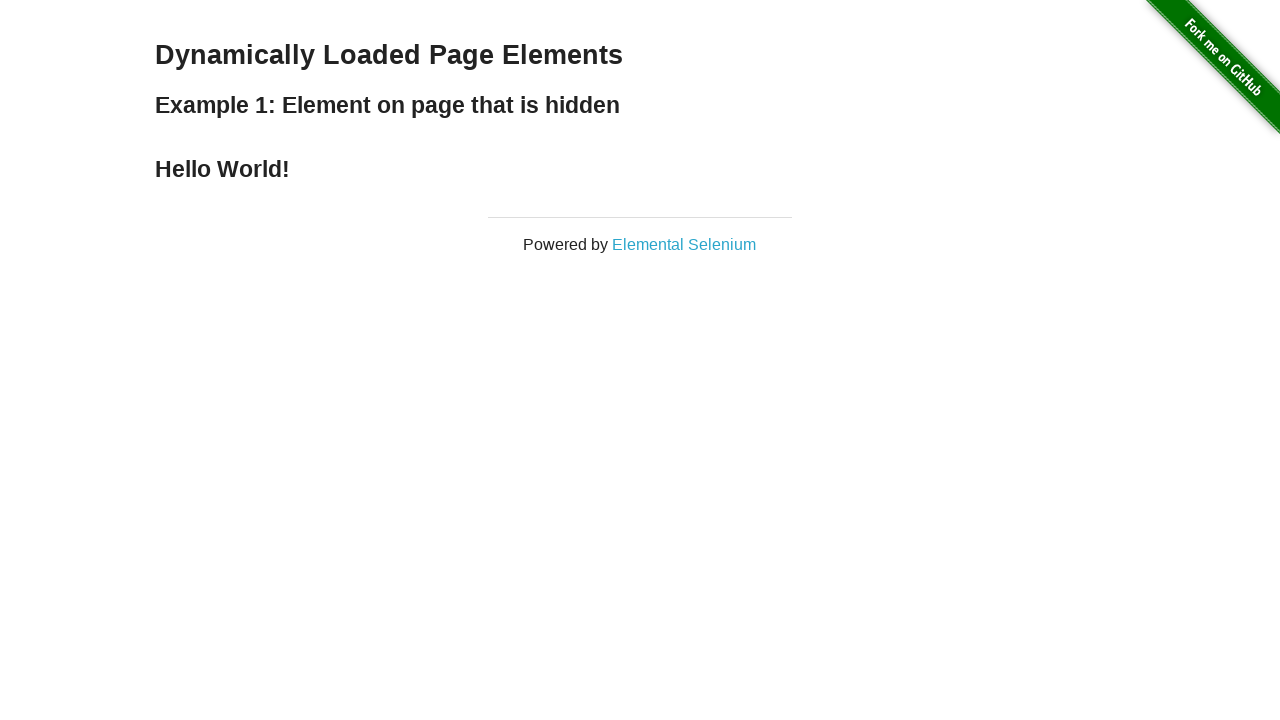

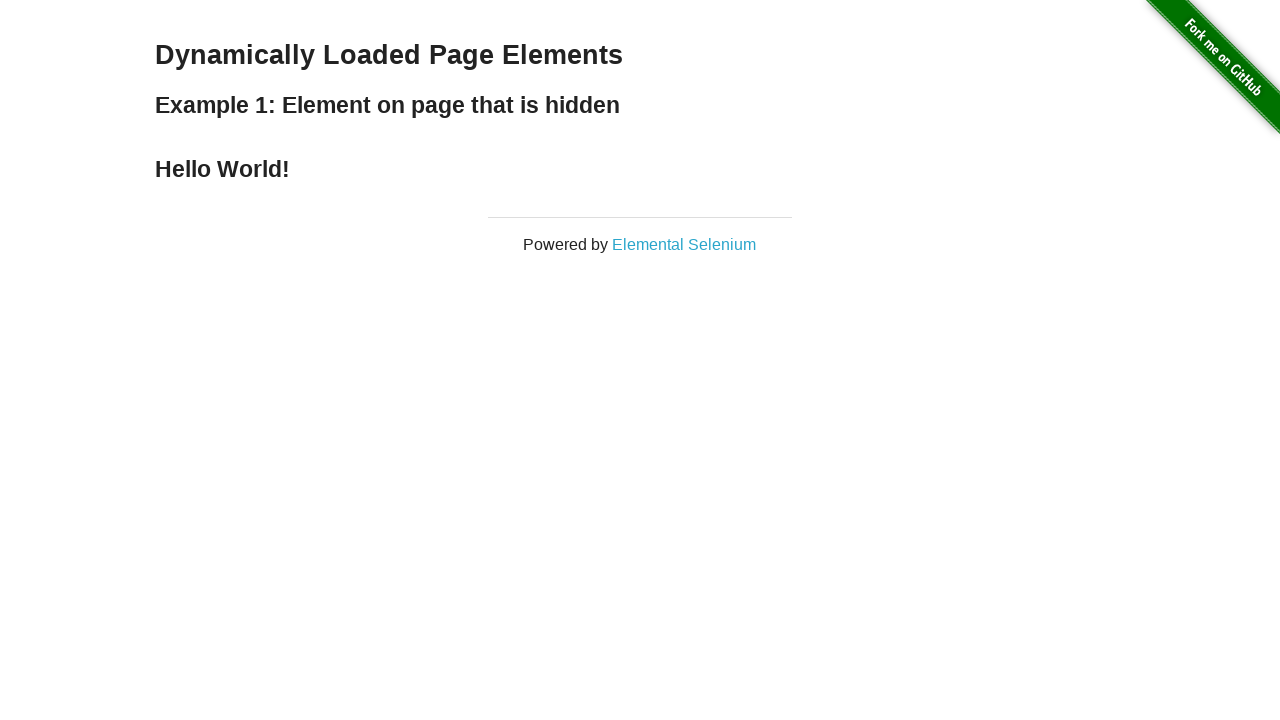